Tests hover functionality by navigating to a hovers page and hovering over multiple user avatar images

Starting URL: https://the-internet.herokuapp.com/

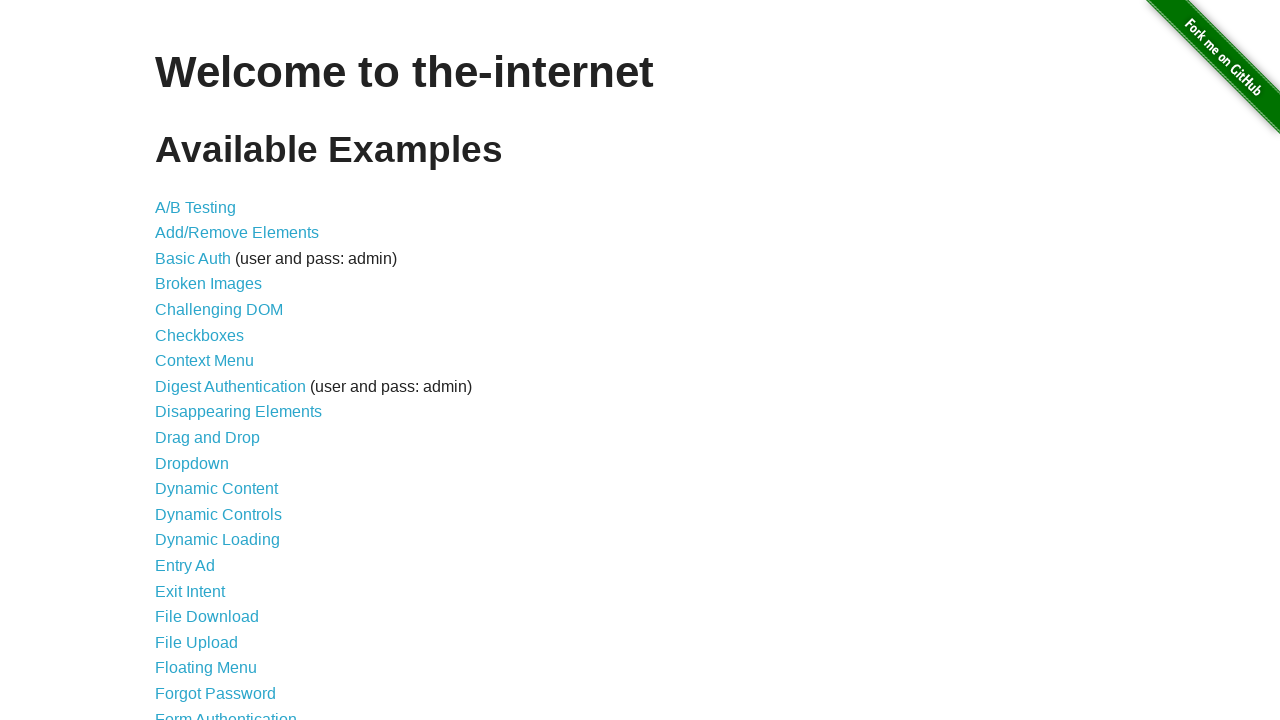

Clicked on Hovers link at (180, 360) on text=Hovers
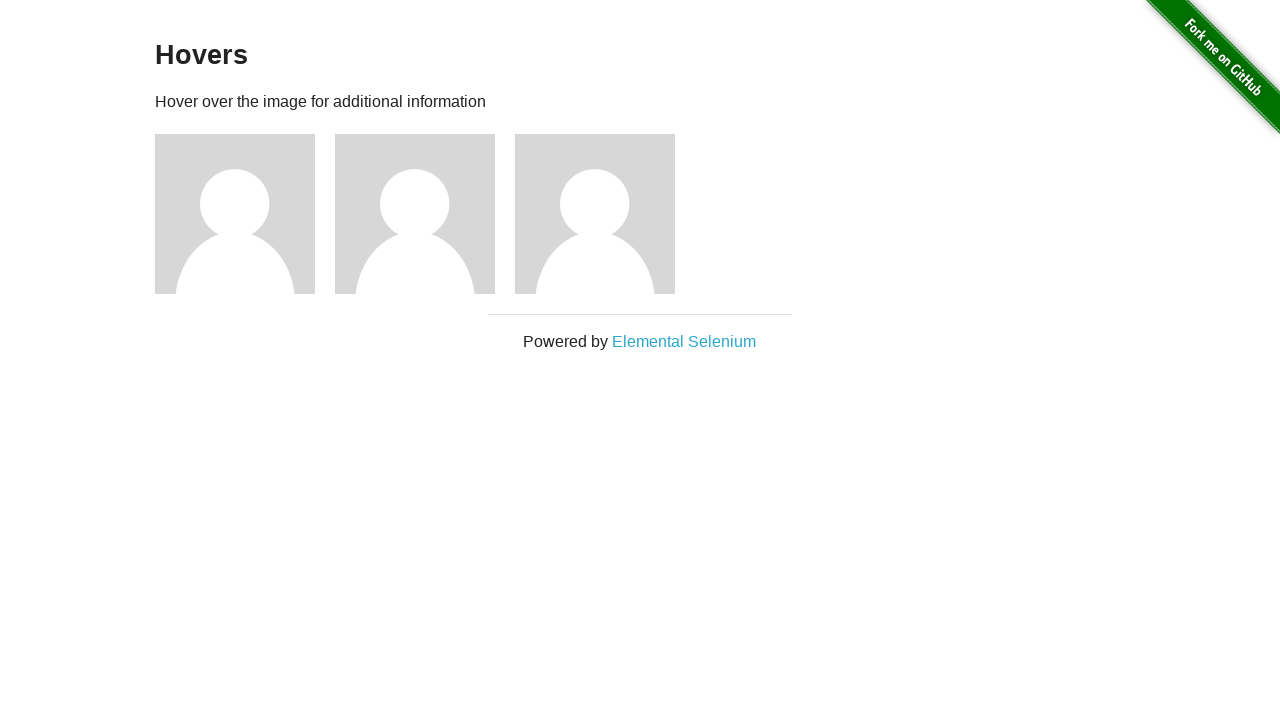

User avatar images loaded
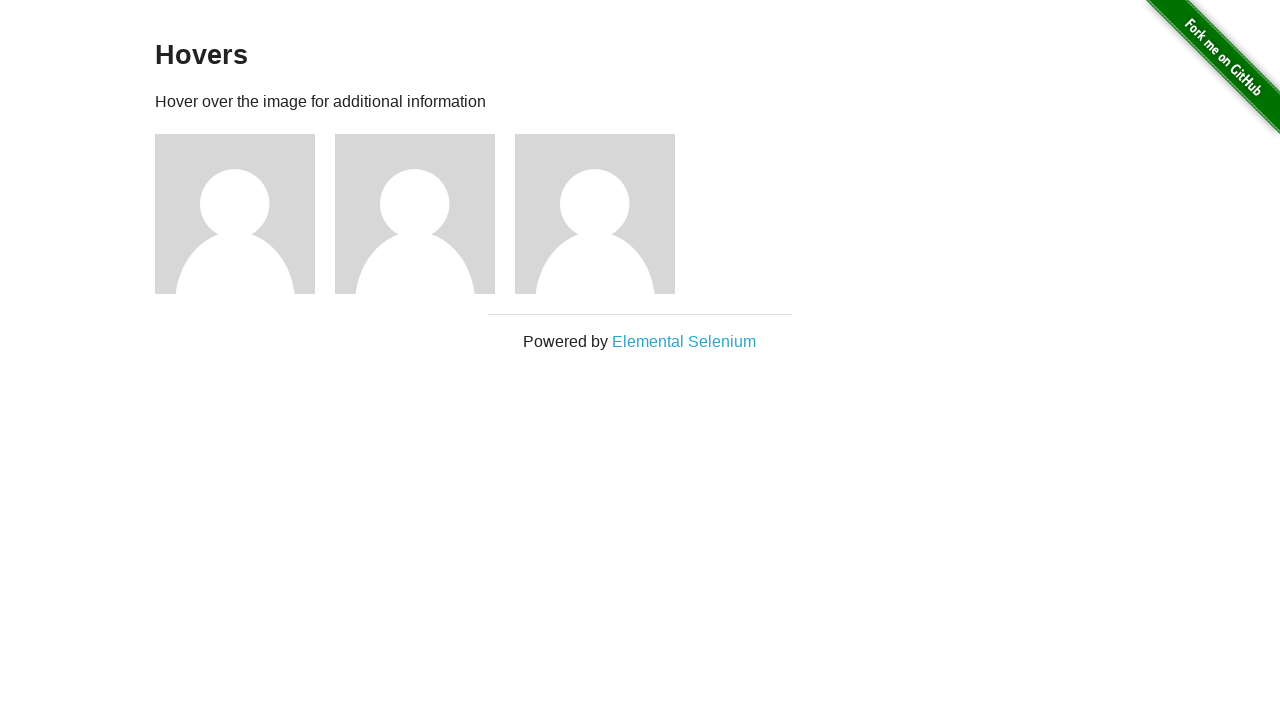

Located all user avatar images
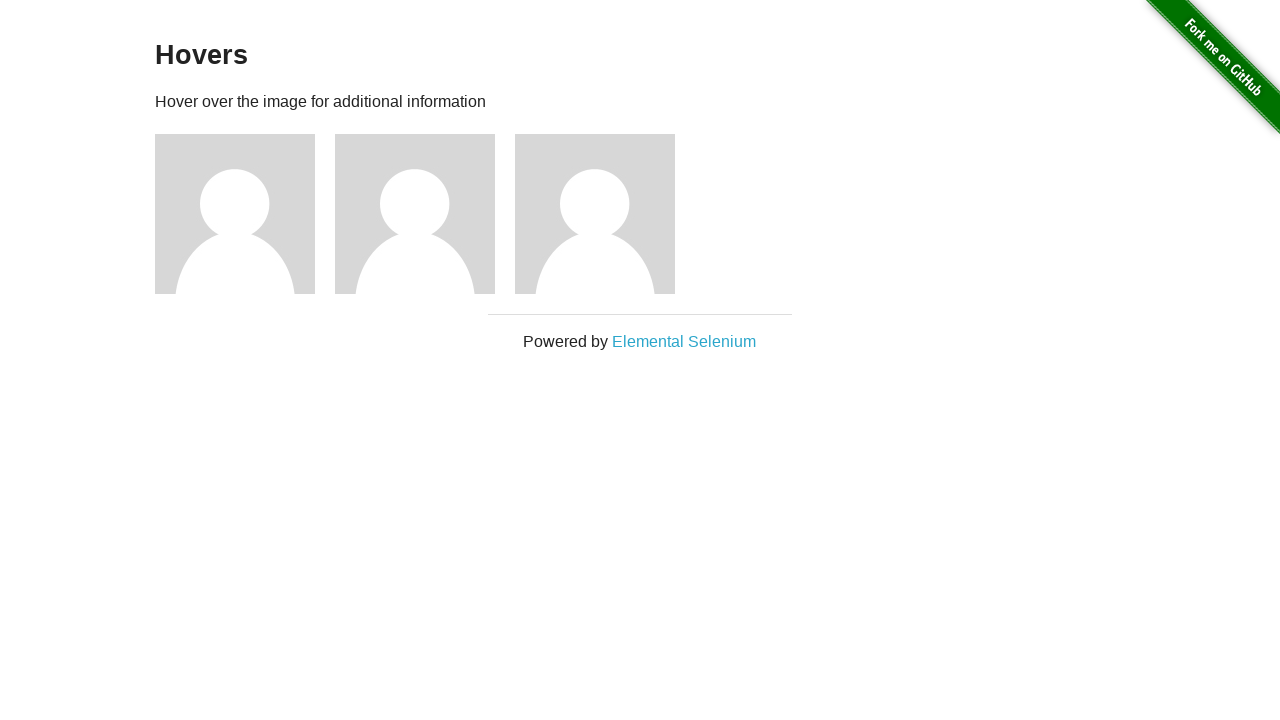

Hovered over a user avatar at (235, 214) on img[alt='User Avatar'] >> nth=0
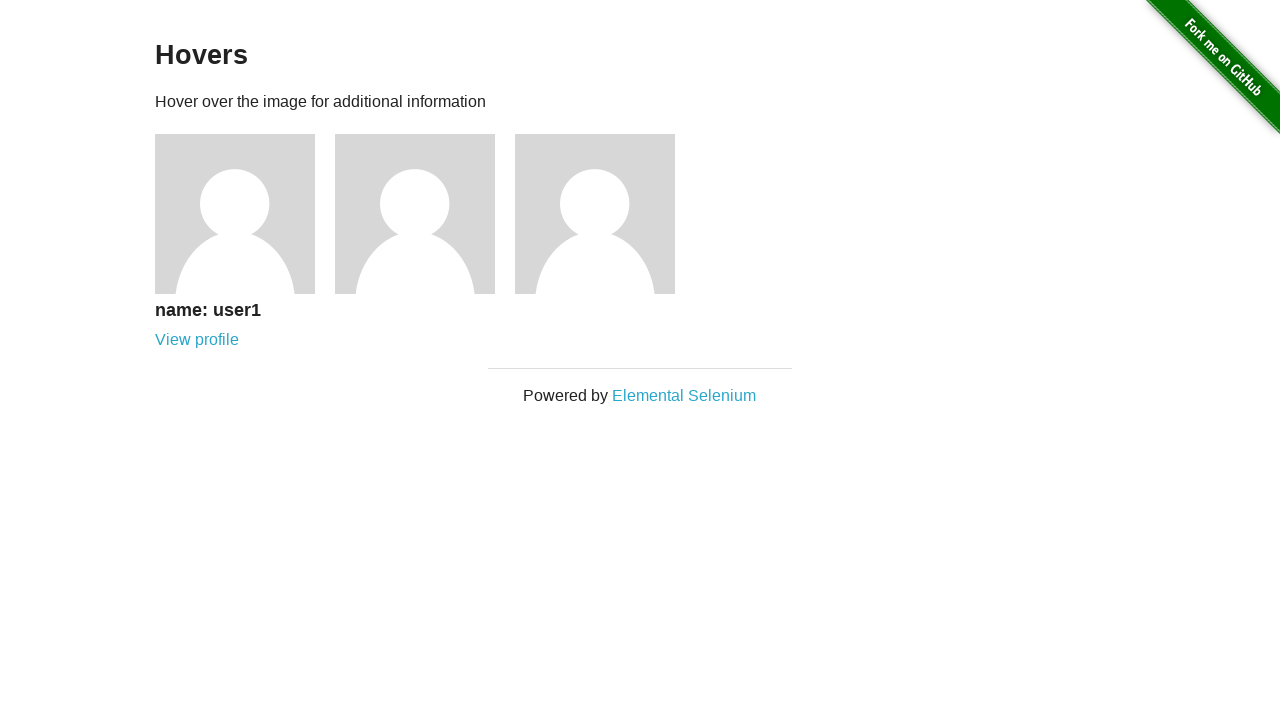

Waited 1 second before next hover
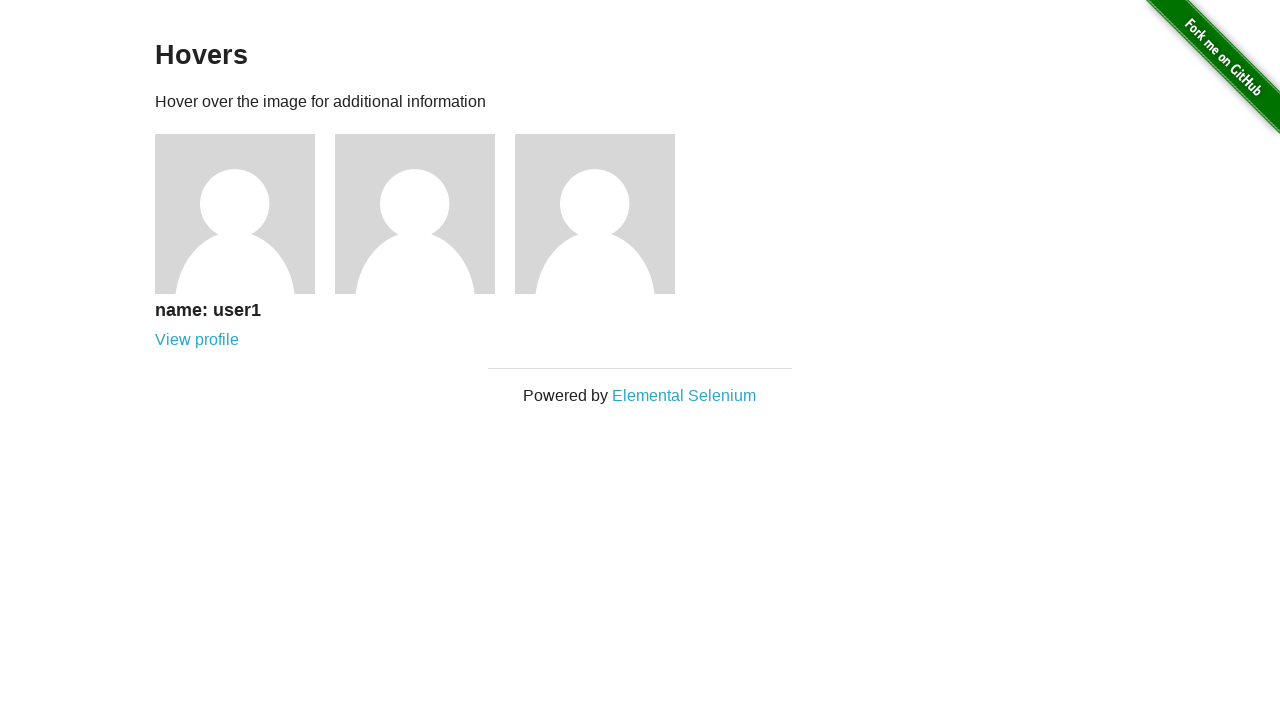

Hovered over a user avatar at (415, 214) on img[alt='User Avatar'] >> nth=1
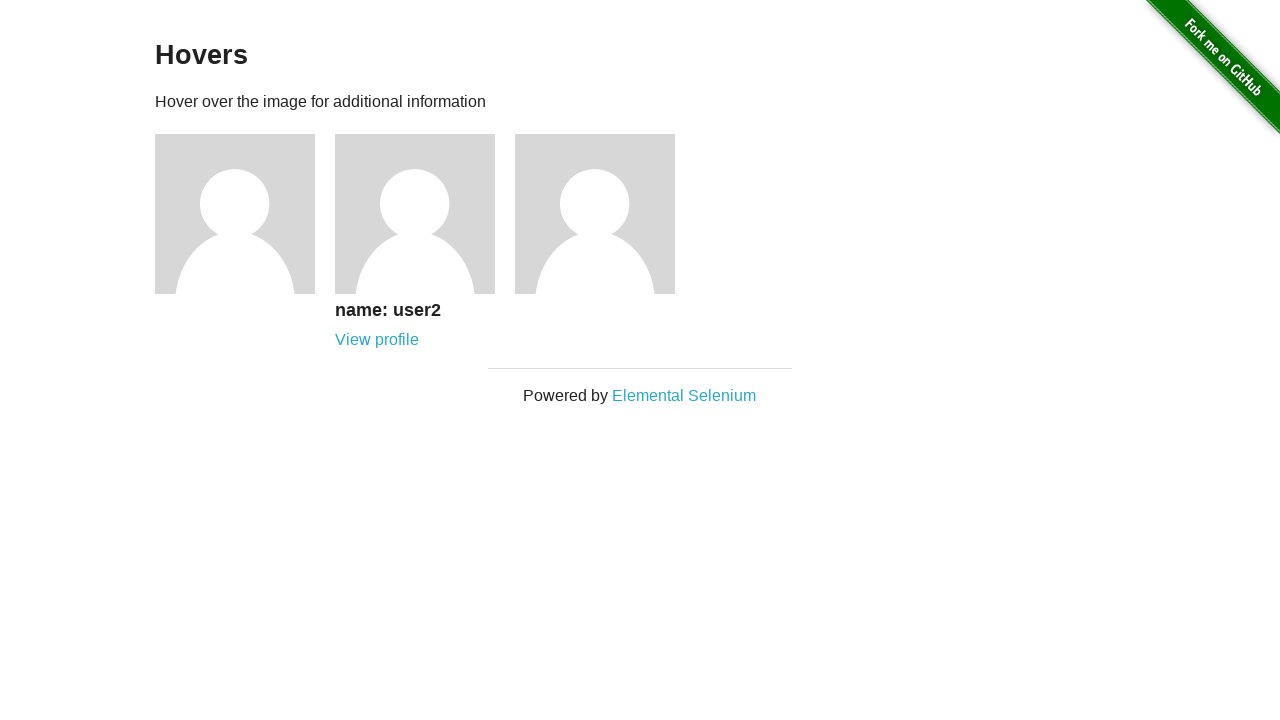

Waited 1 second before next hover
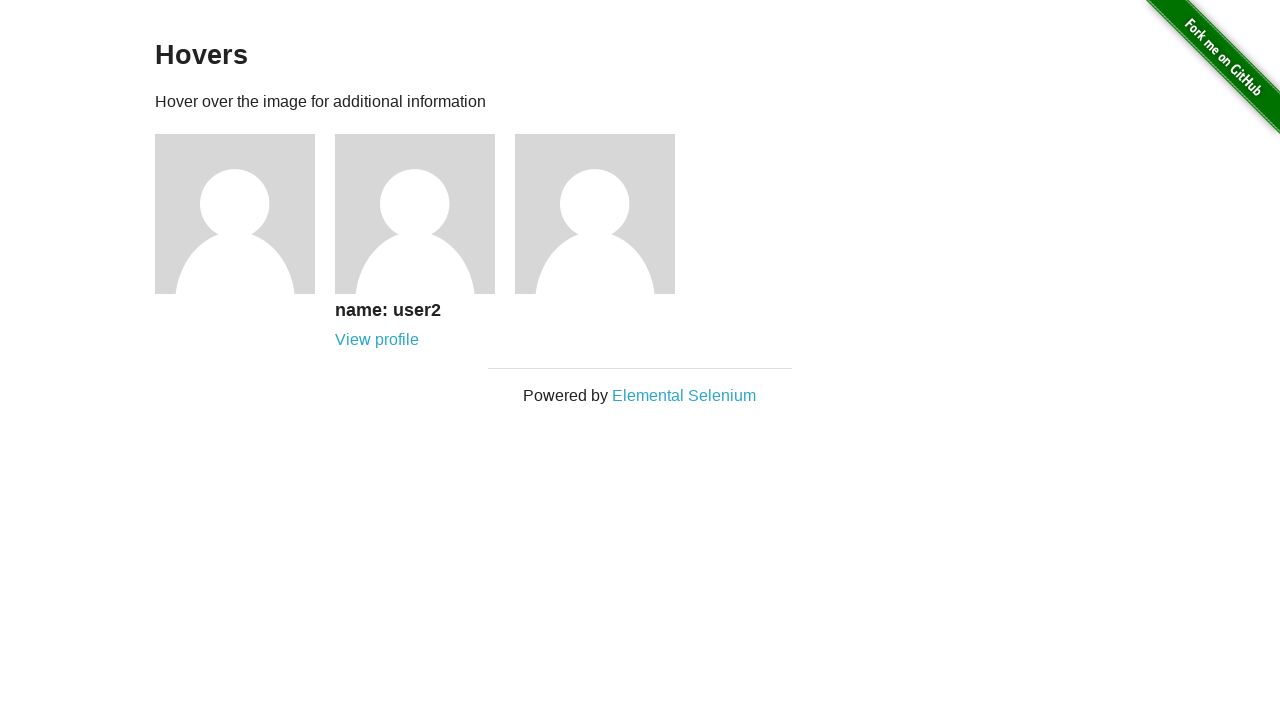

Hovered over a user avatar at (595, 214) on img[alt='User Avatar'] >> nth=2
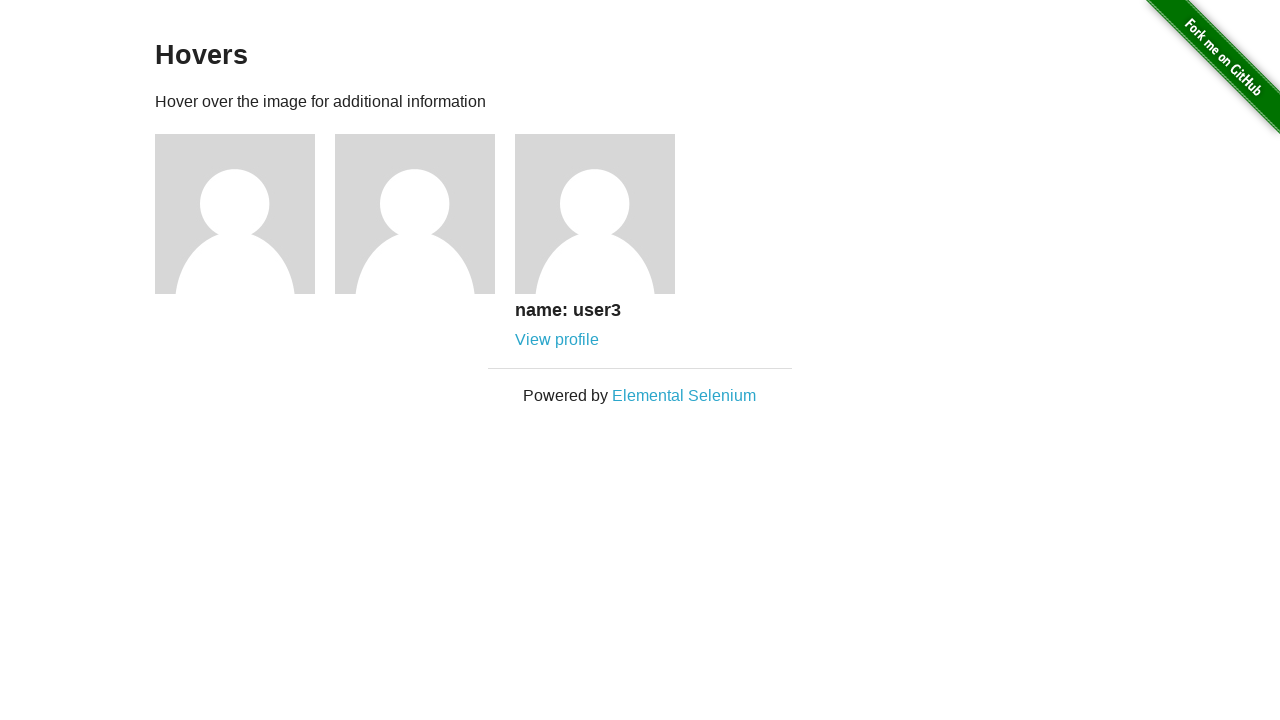

Waited 1 second before next hover
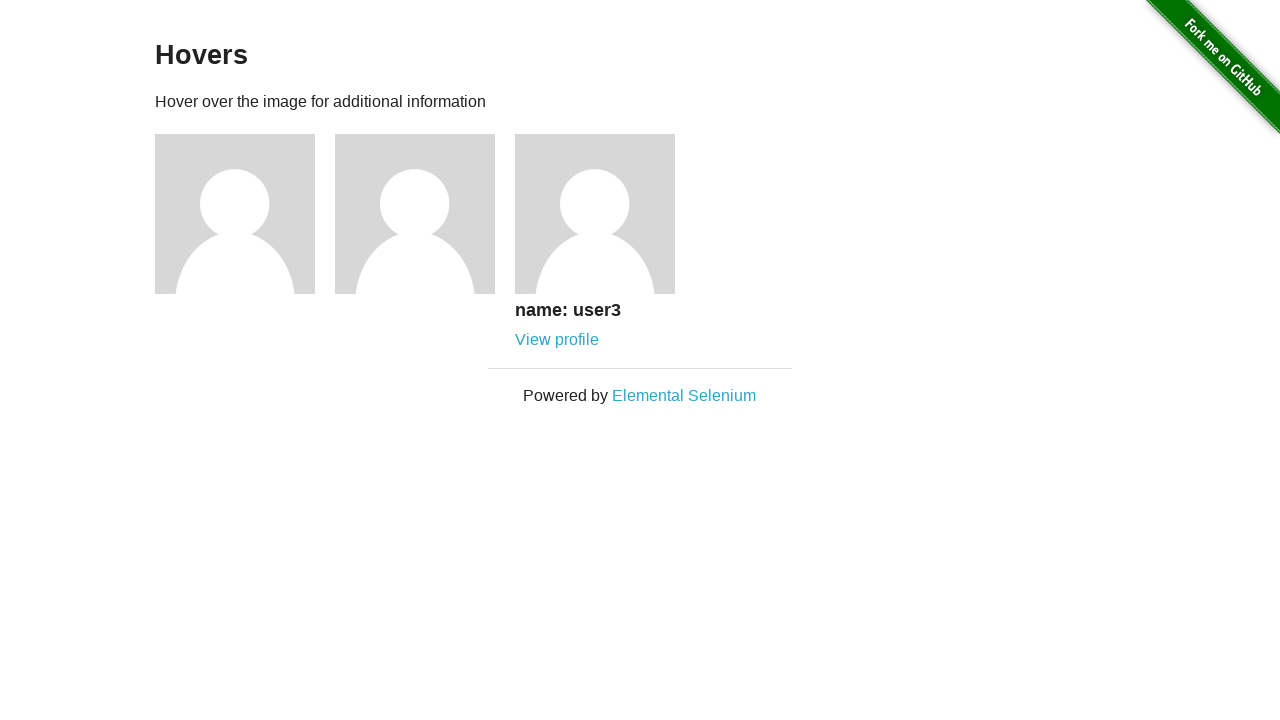

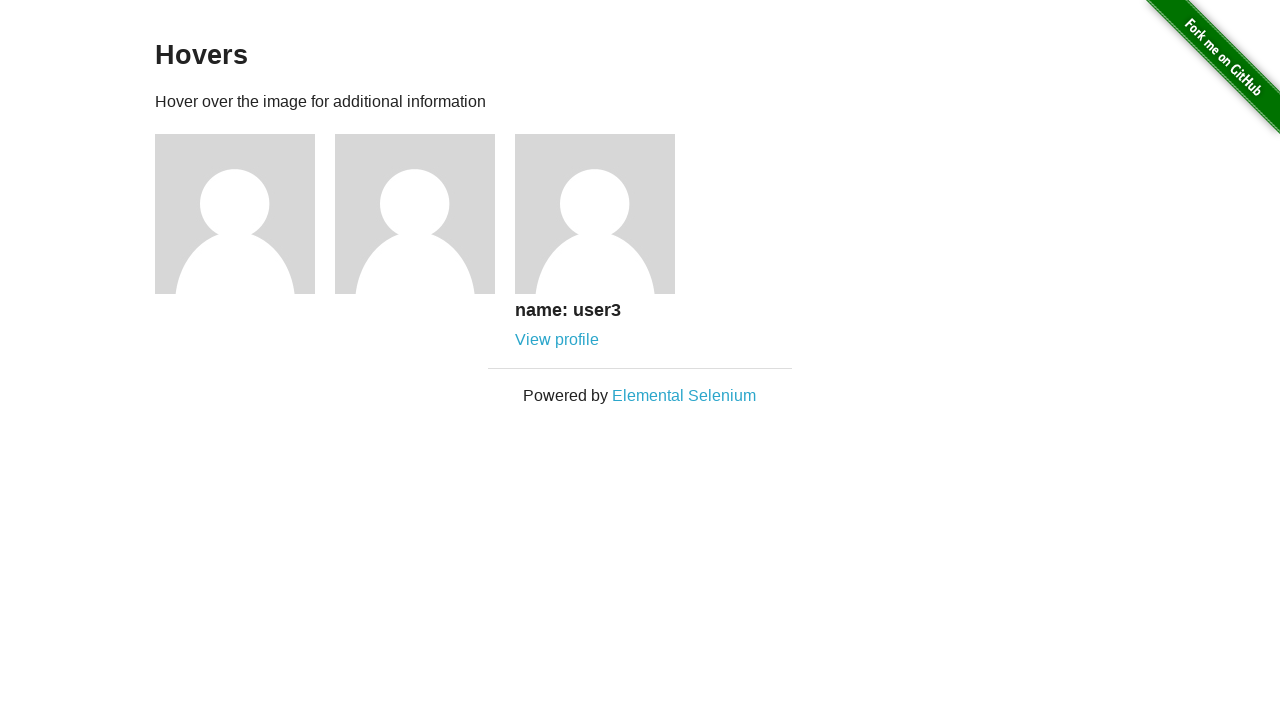